Tests an AJAX form submission by filling in a title and description field, then clicking submit and verifying the processing state appears.

Starting URL: https://www.lambdatest.com/selenium-playground/ajax-form-submit-demo

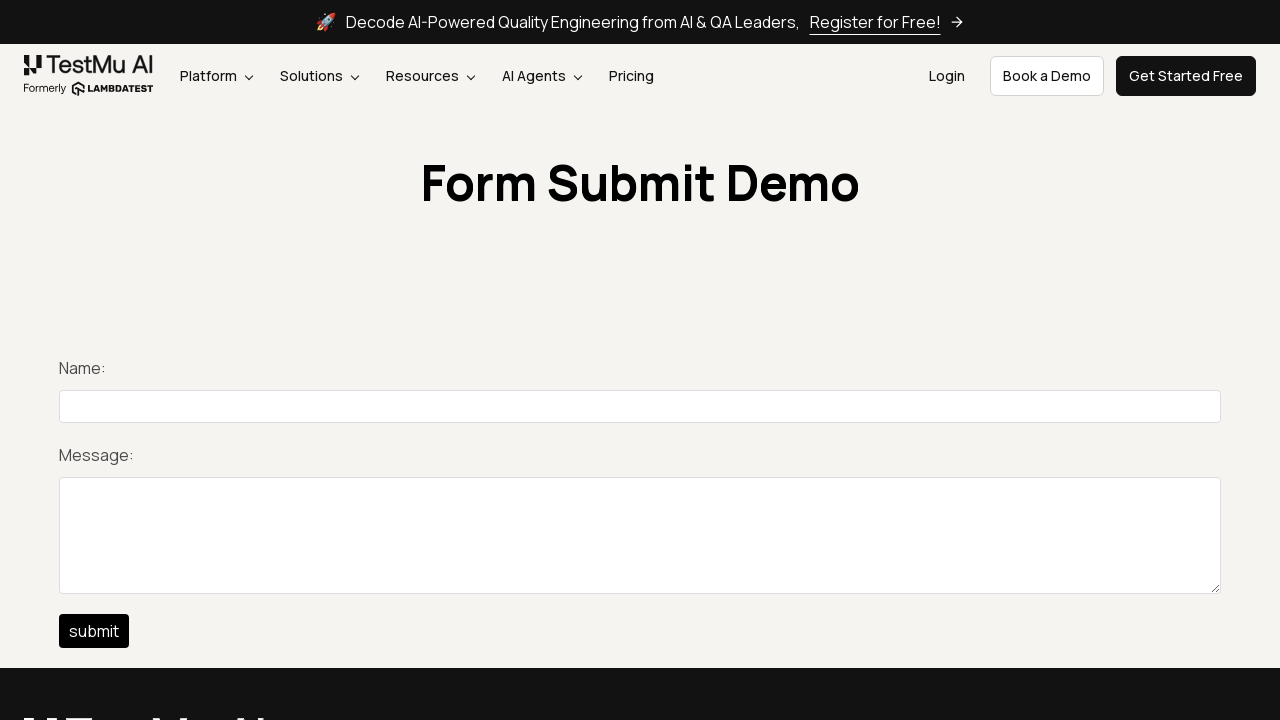

Filled title field with 'Pytest Tutorial' on #title
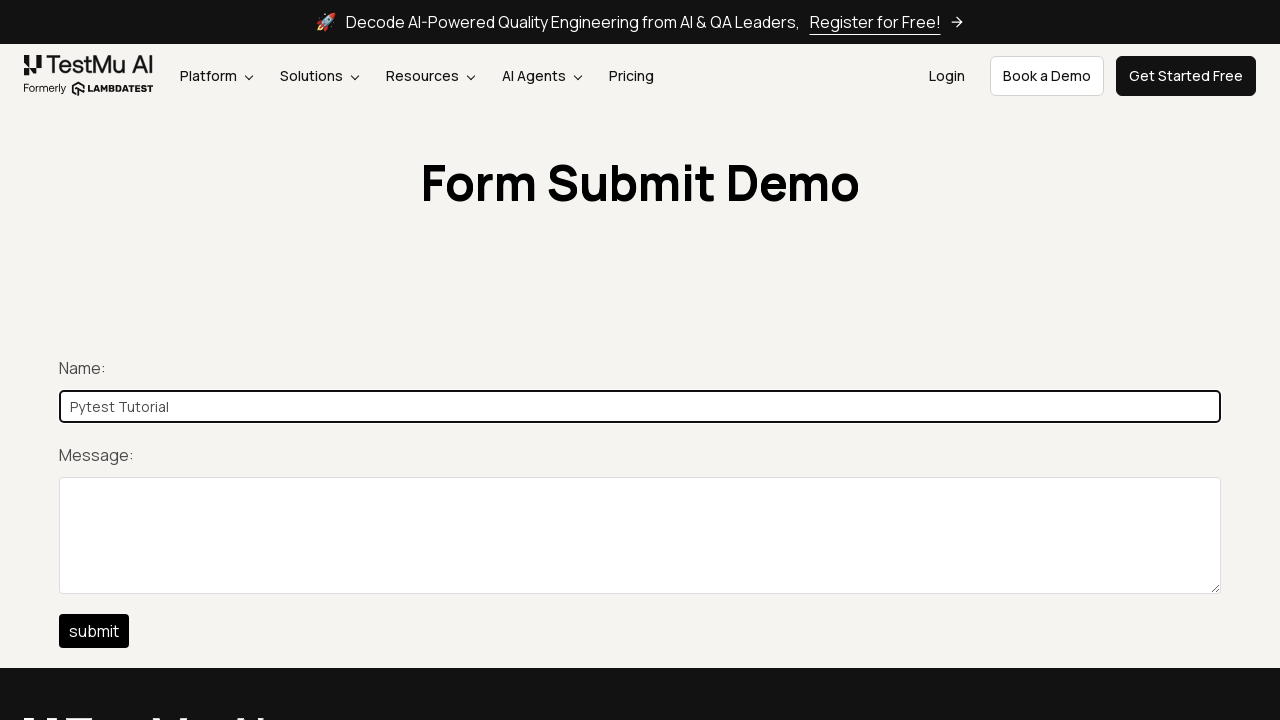

Filled description field with 'LambdaTest Selenium Playground' on #description
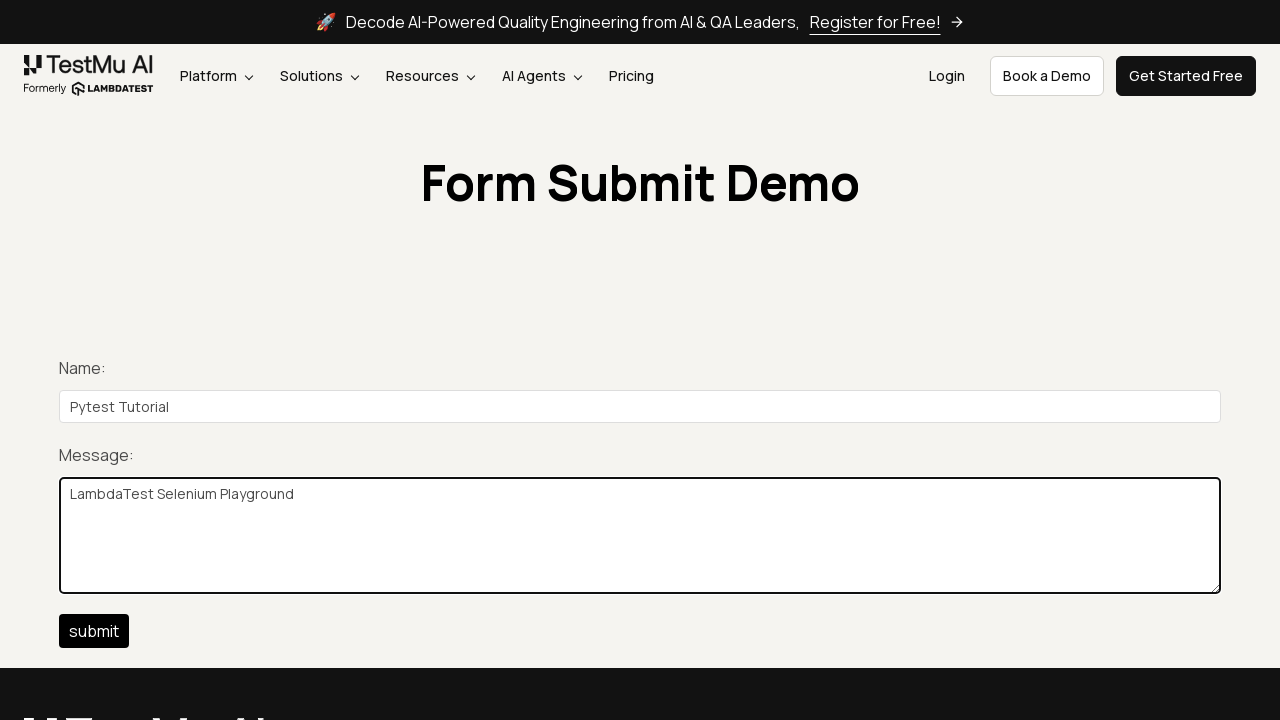

Clicked submit button to submit AJAX form at (94, 631) on #btn-submit
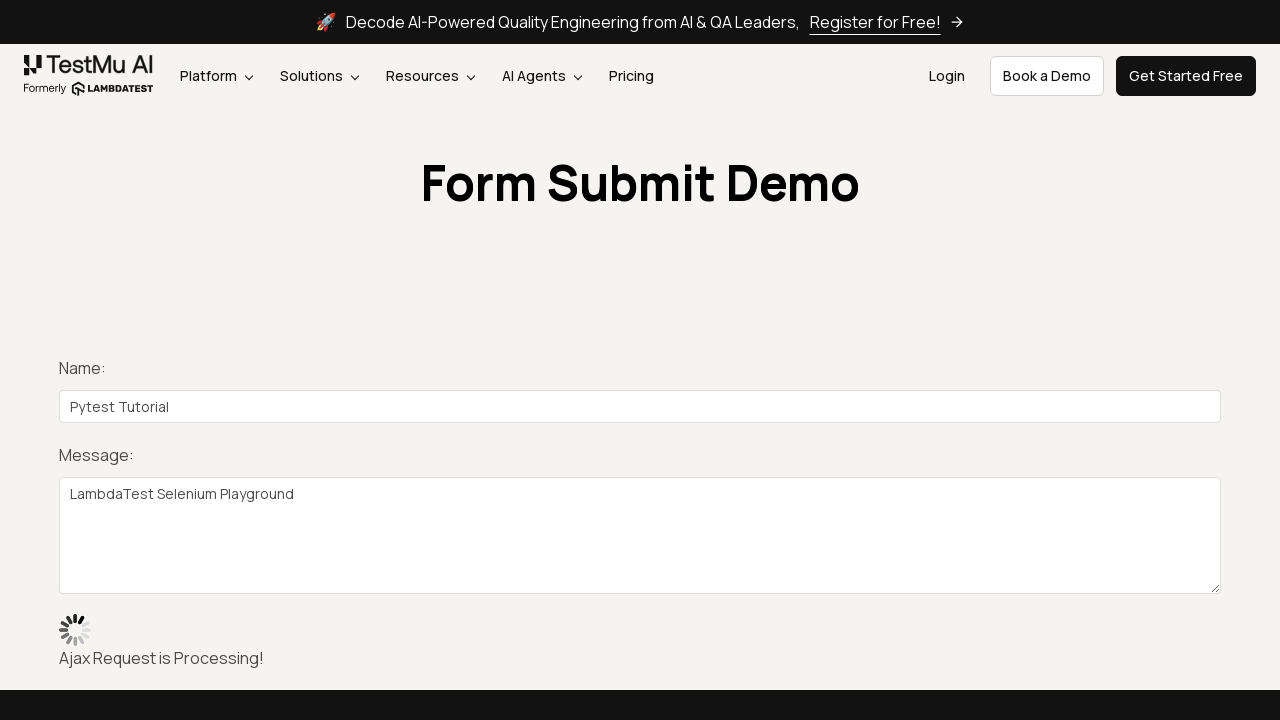

Processing state appeared and submit control element is visible
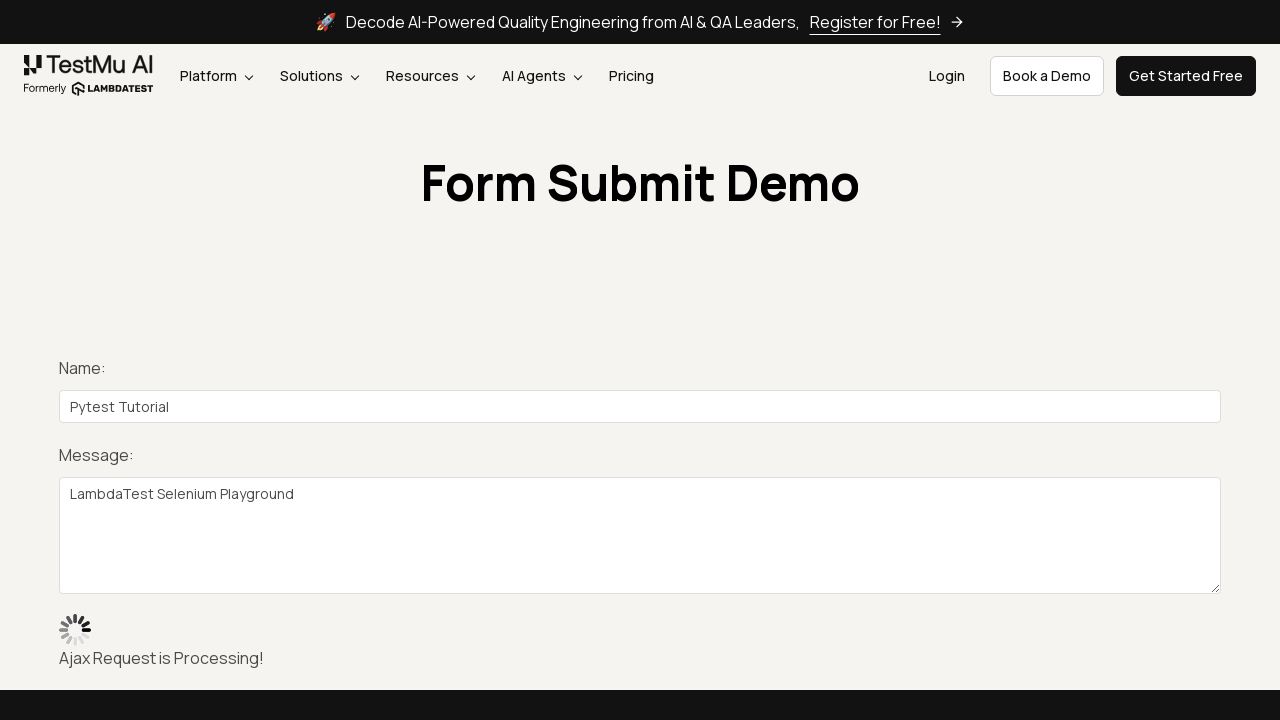

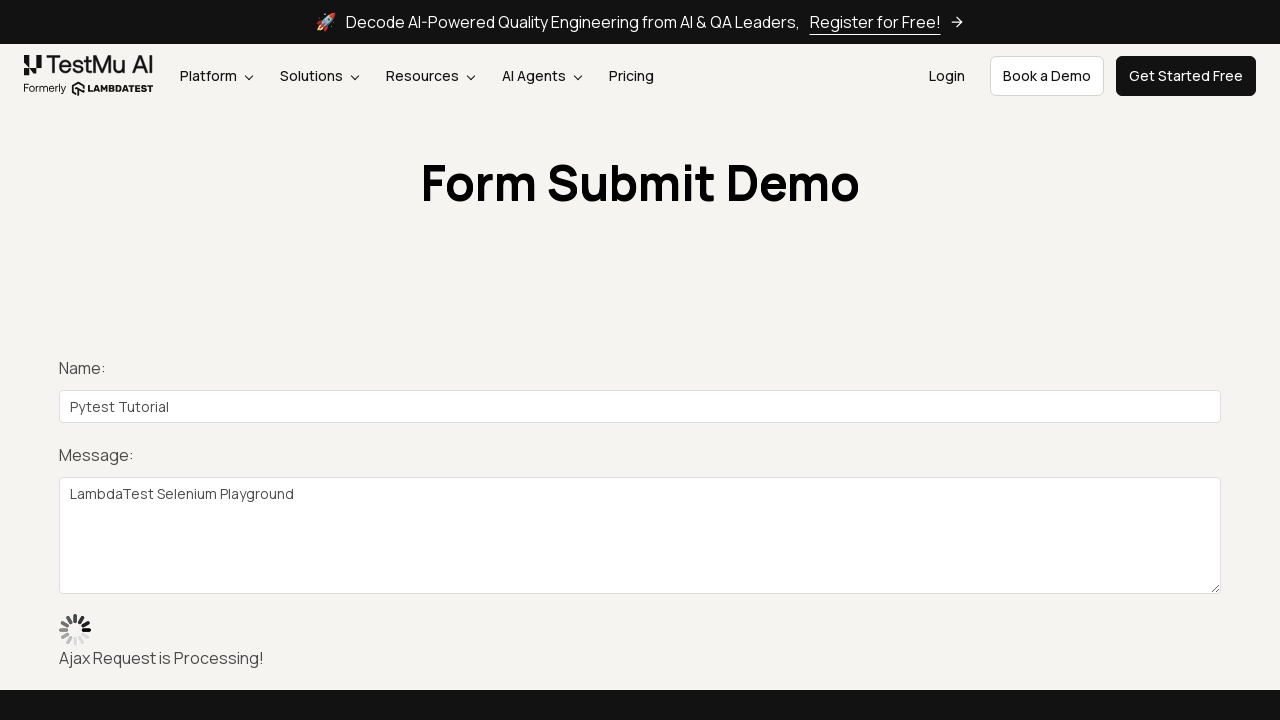